Tests non-standard dropdown selection by clicking on the dropdown and selecting Algeria from a country list

Starting URL: https://semantic-ui.com/modules/dropdown.html

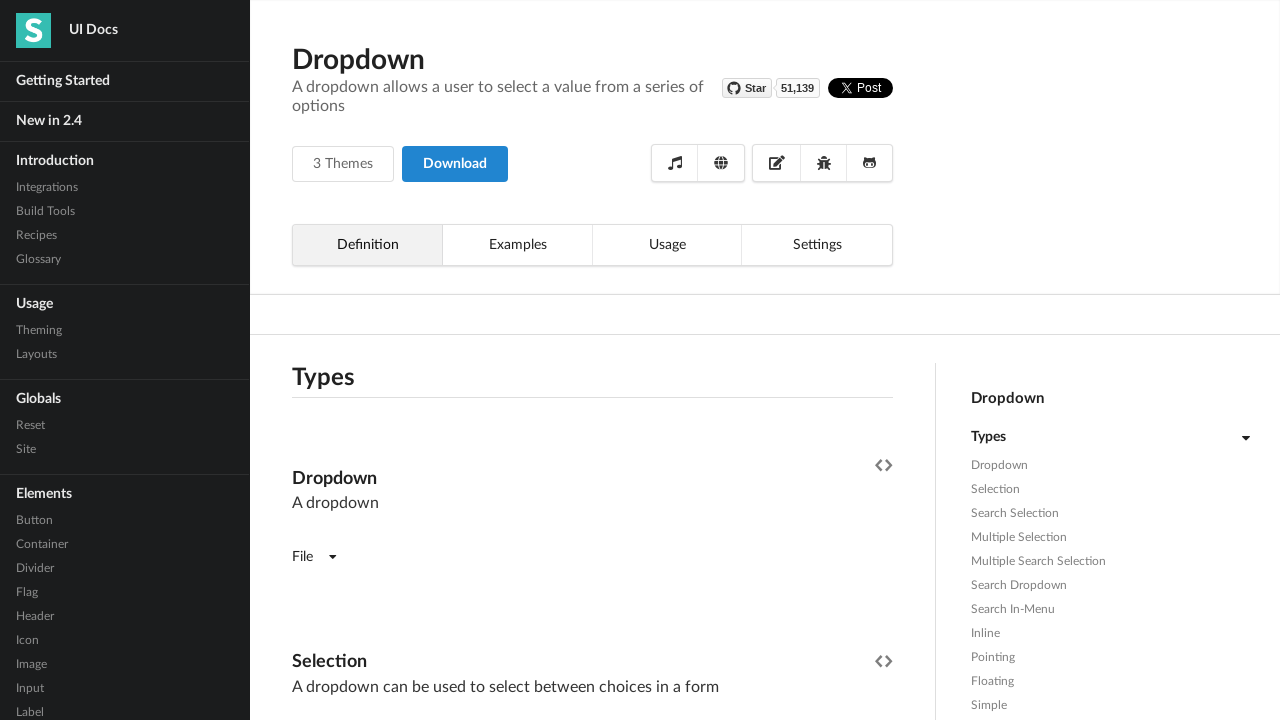

Clicked on the country dropdown to open it at (592, 361) on (//div[@class='ui fluid search selection dropdown'])[1]
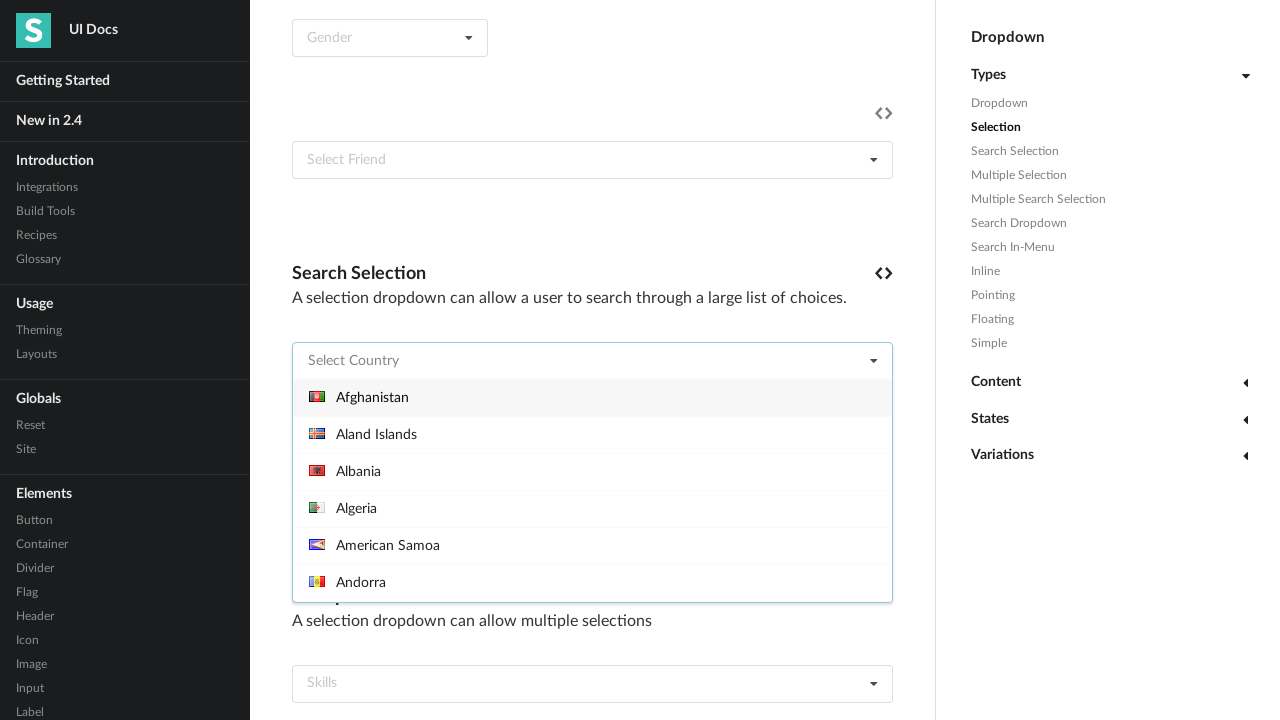

Waited for dropdown to open
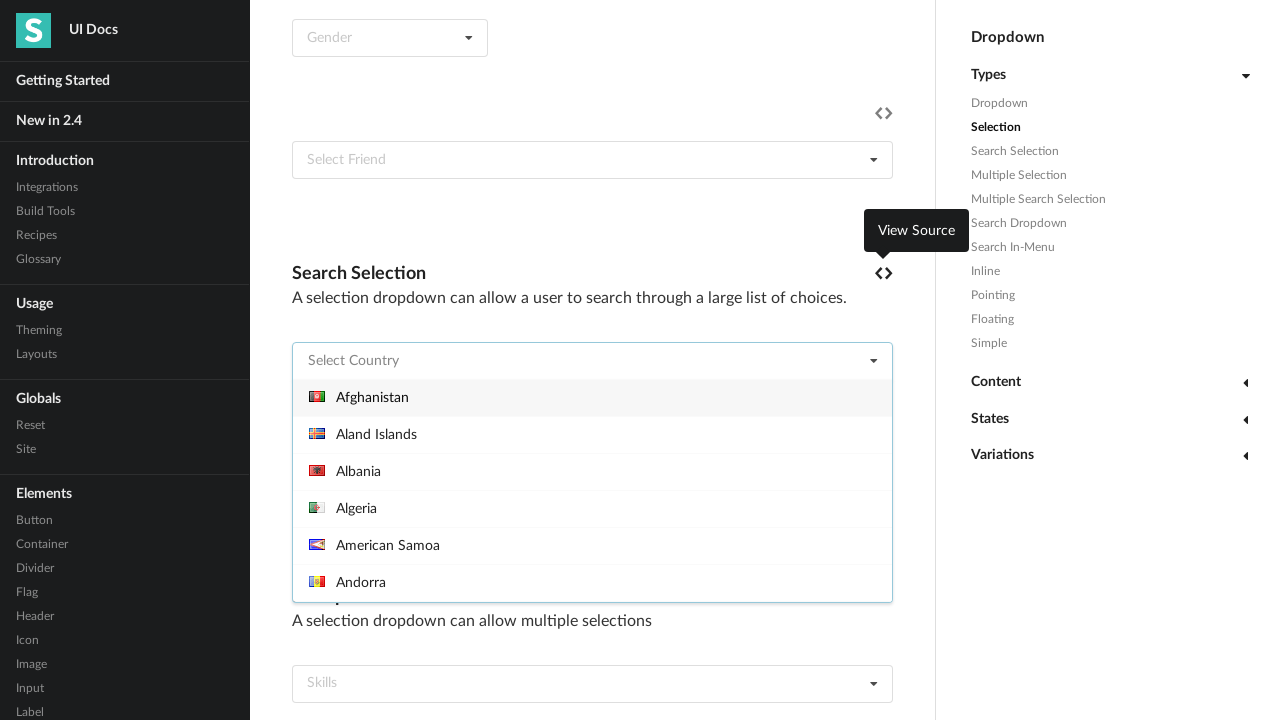

Selected Algeria from the dropdown list at (592, 508) on (//div[text()='Algeria'])[1]
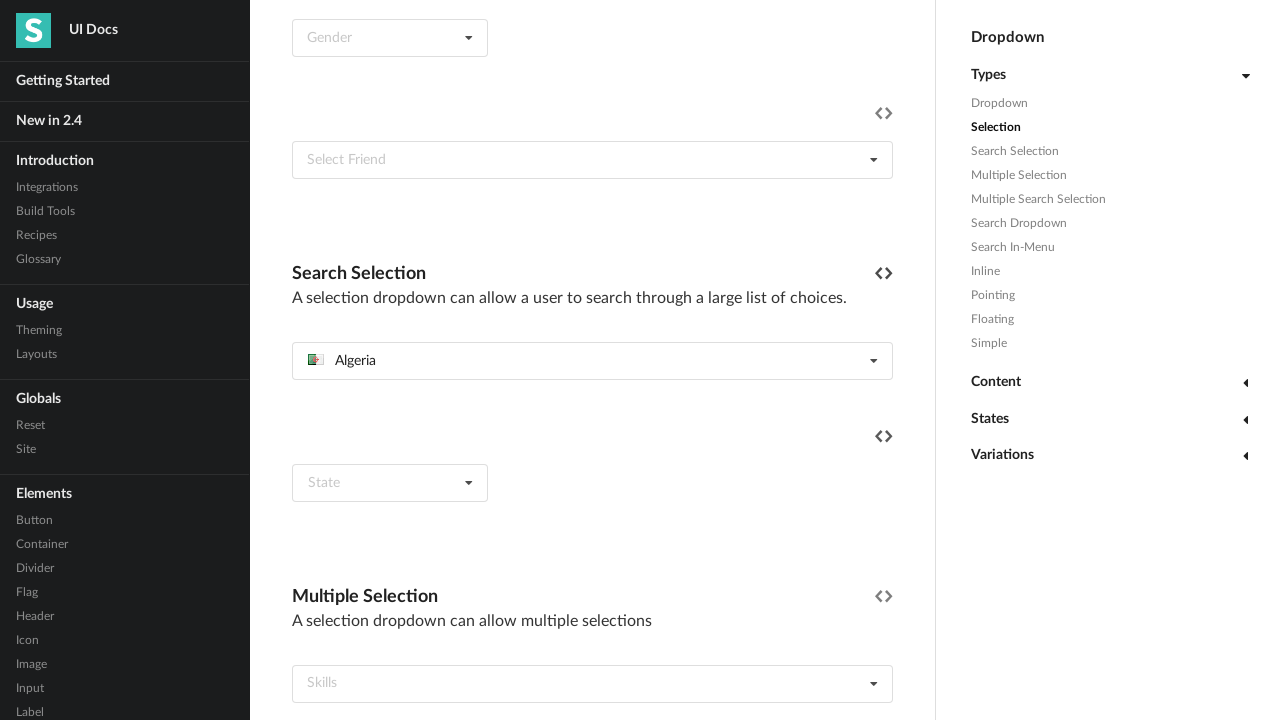

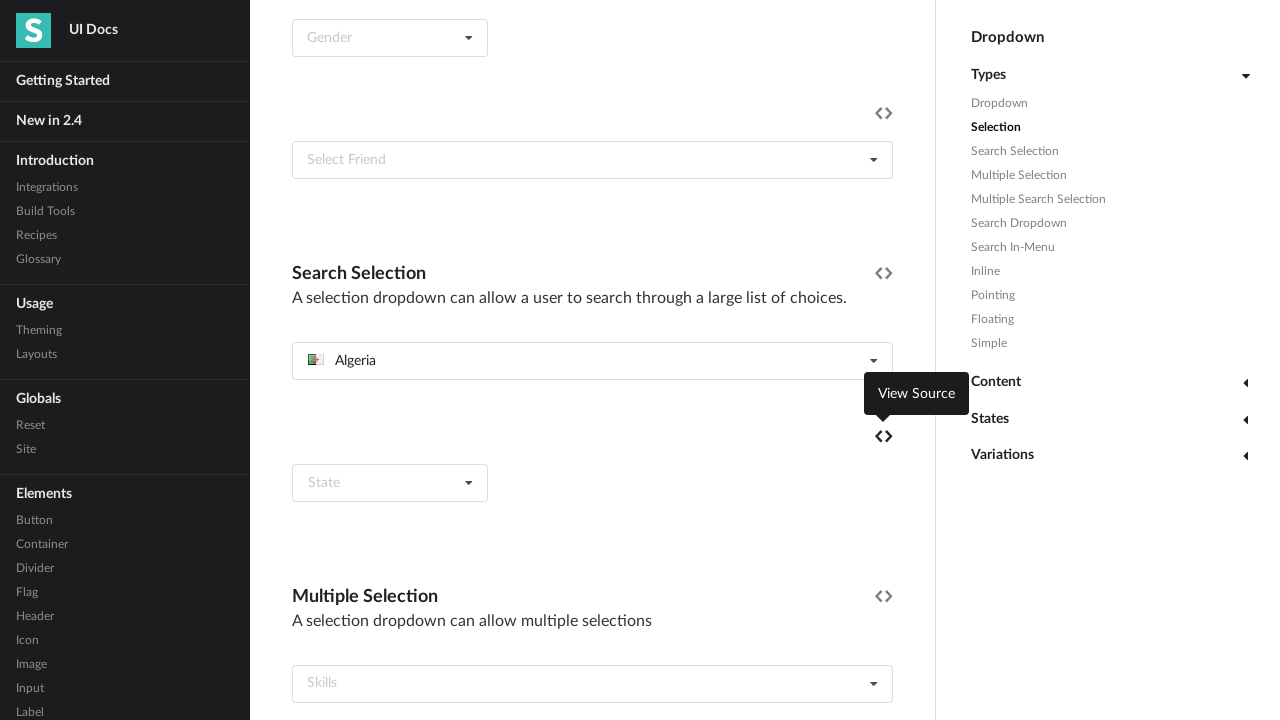